Opens multiple footer links in new tabs by using keyboard shortcuts and then iterates through all opened tabs to get their titles

Starting URL: https://rahulshettyacademy.com/AutomationPractice/

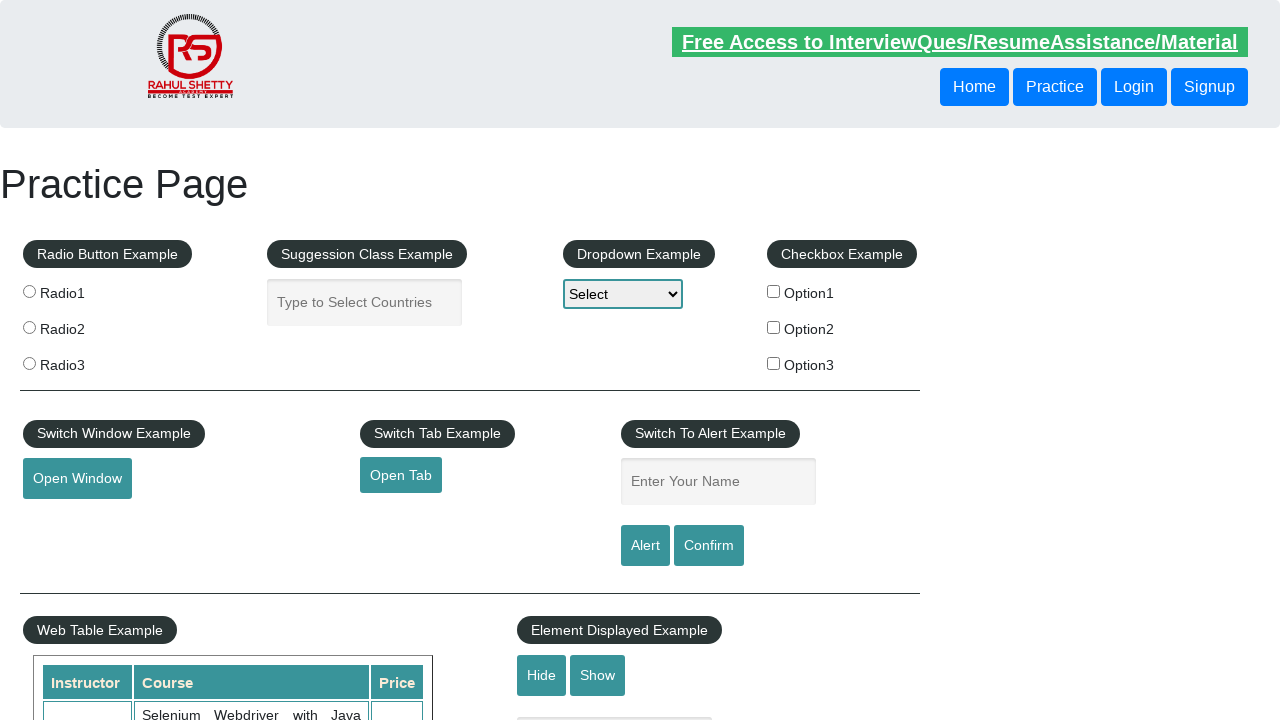

Counted total links on the page
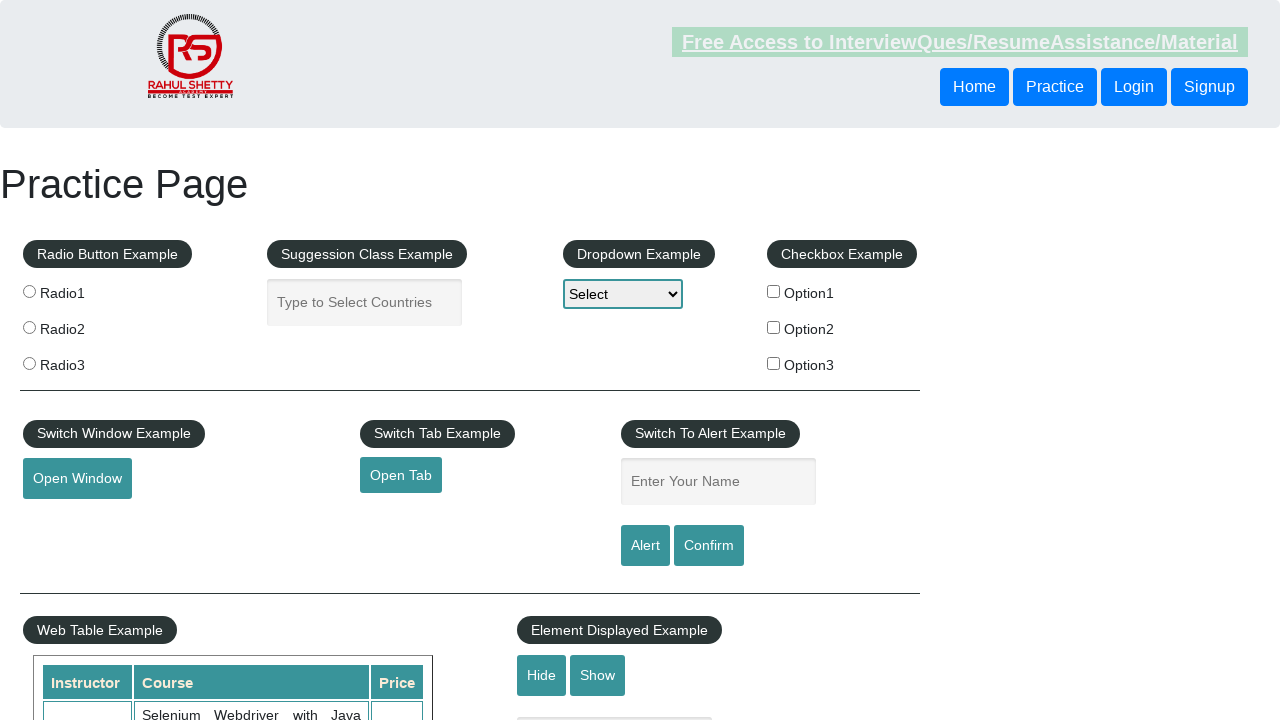

Counted footer links
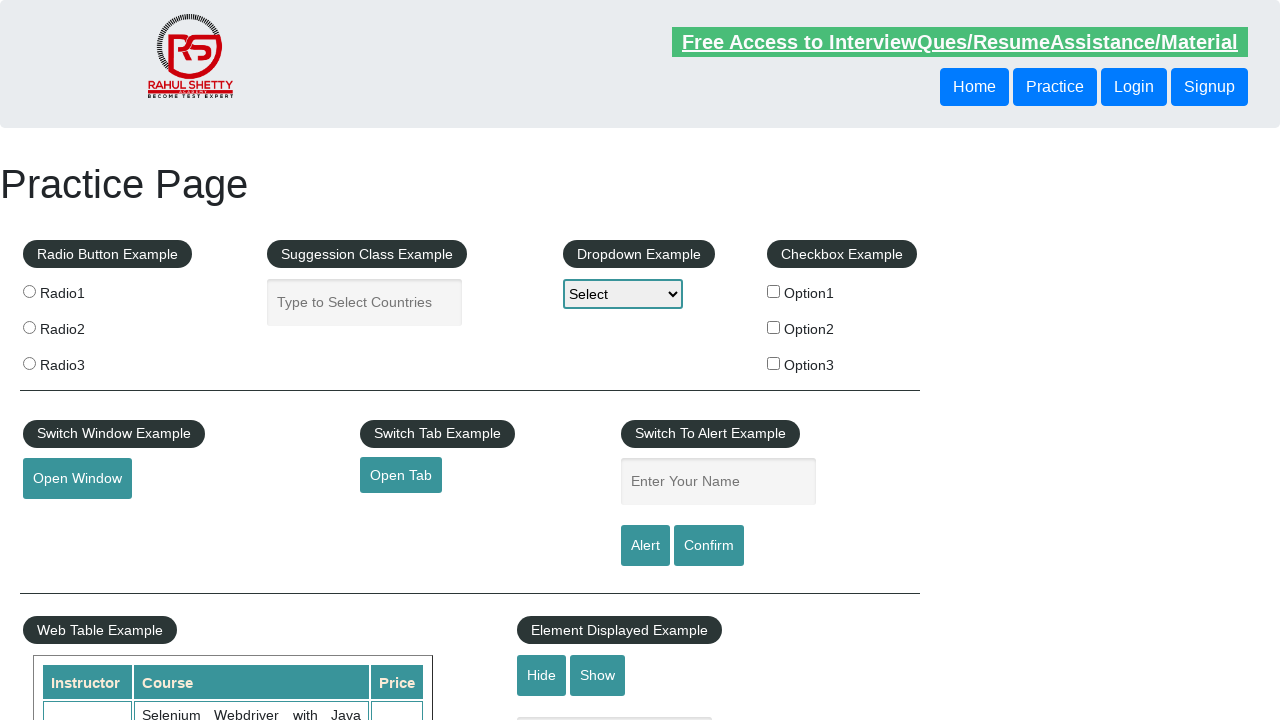

Counted first column footer links
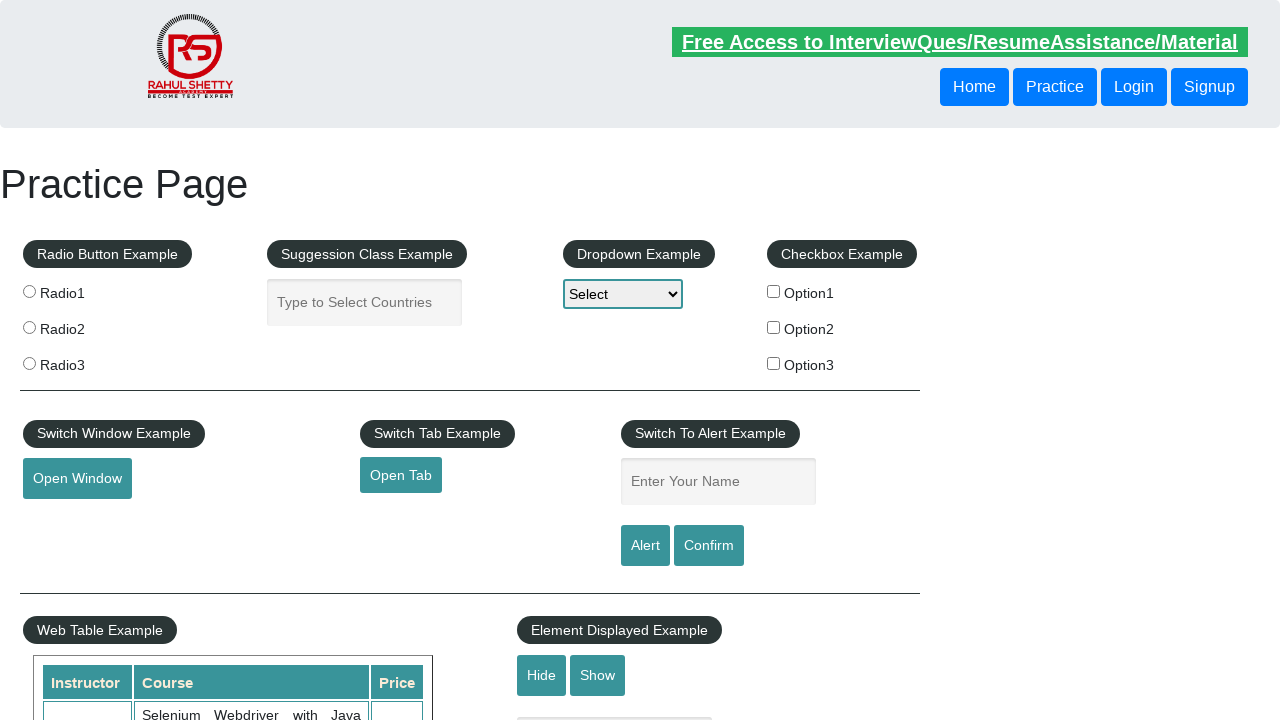

Retrieved link element at index 1
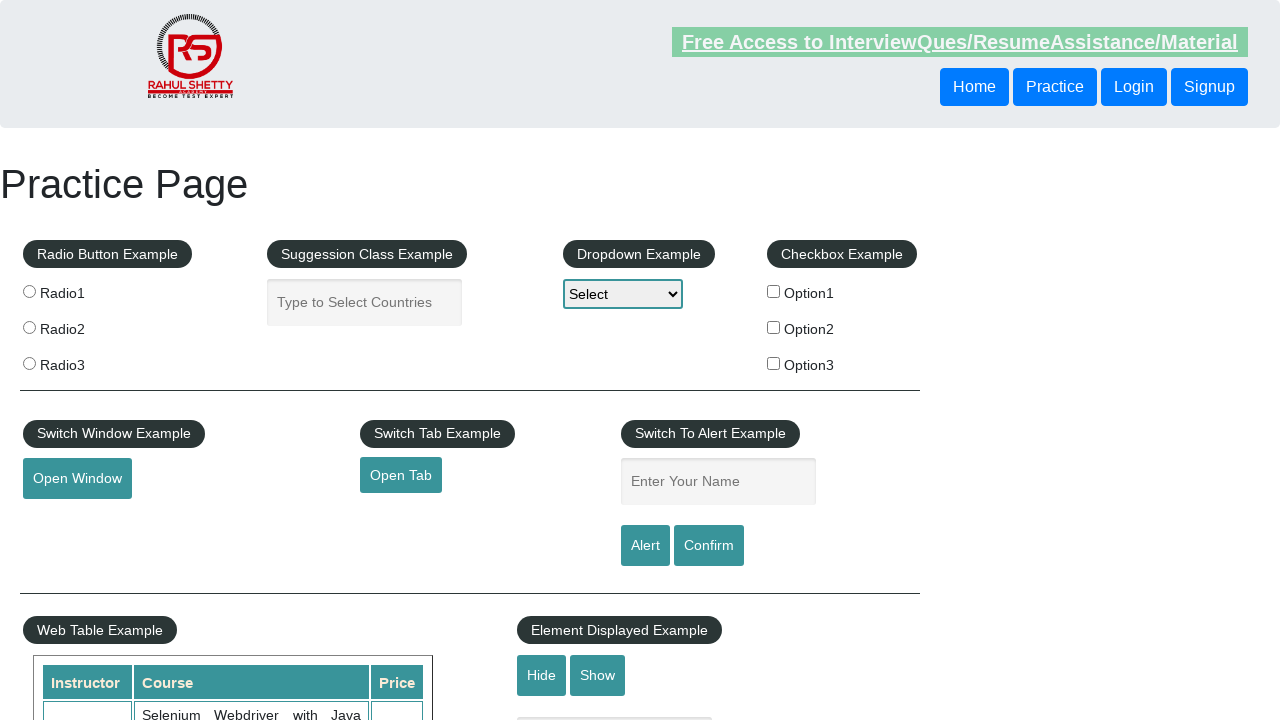

Extracted href attribute: http://www.restapitutorial.com/
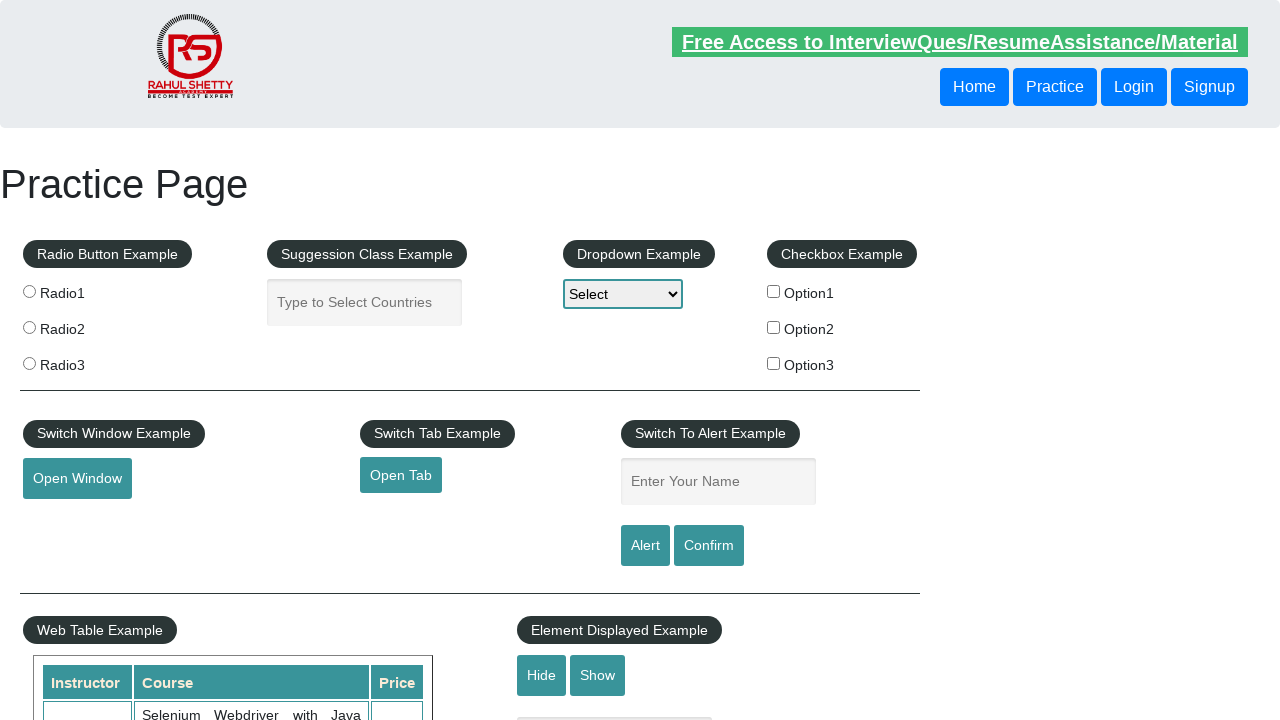

Created new page in context
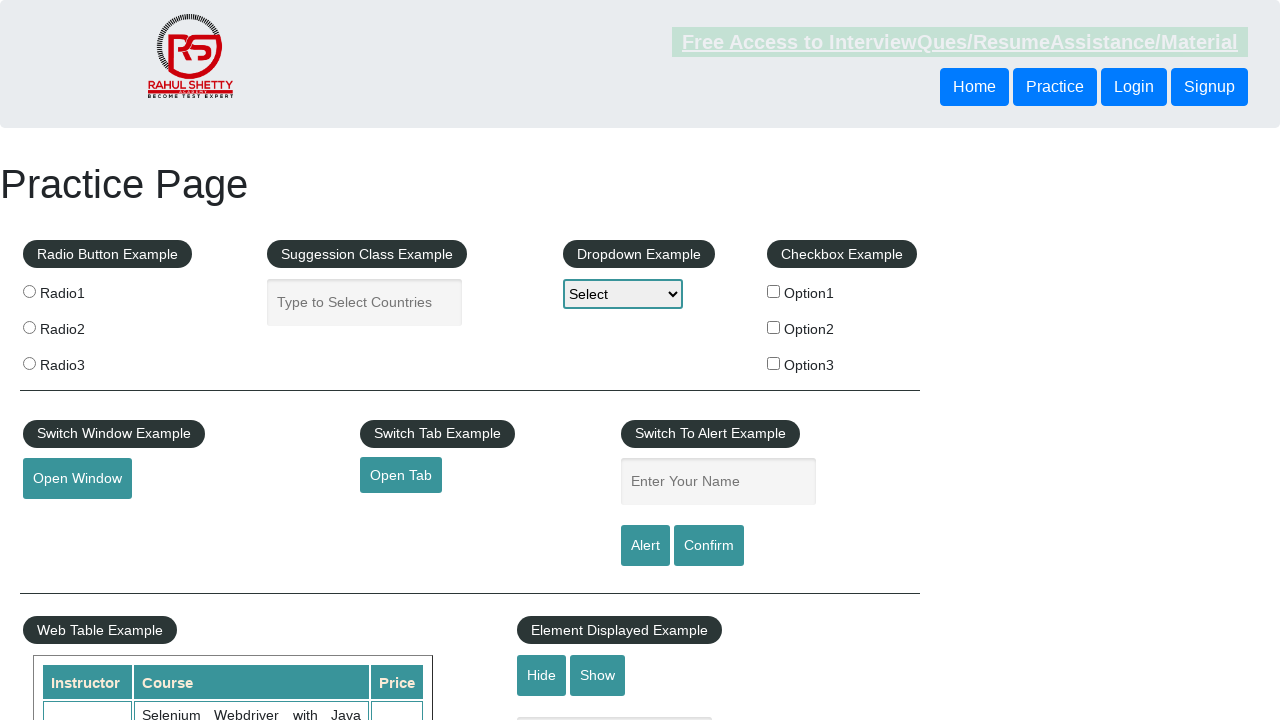

Navigated new page to http://www.restapitutorial.com/
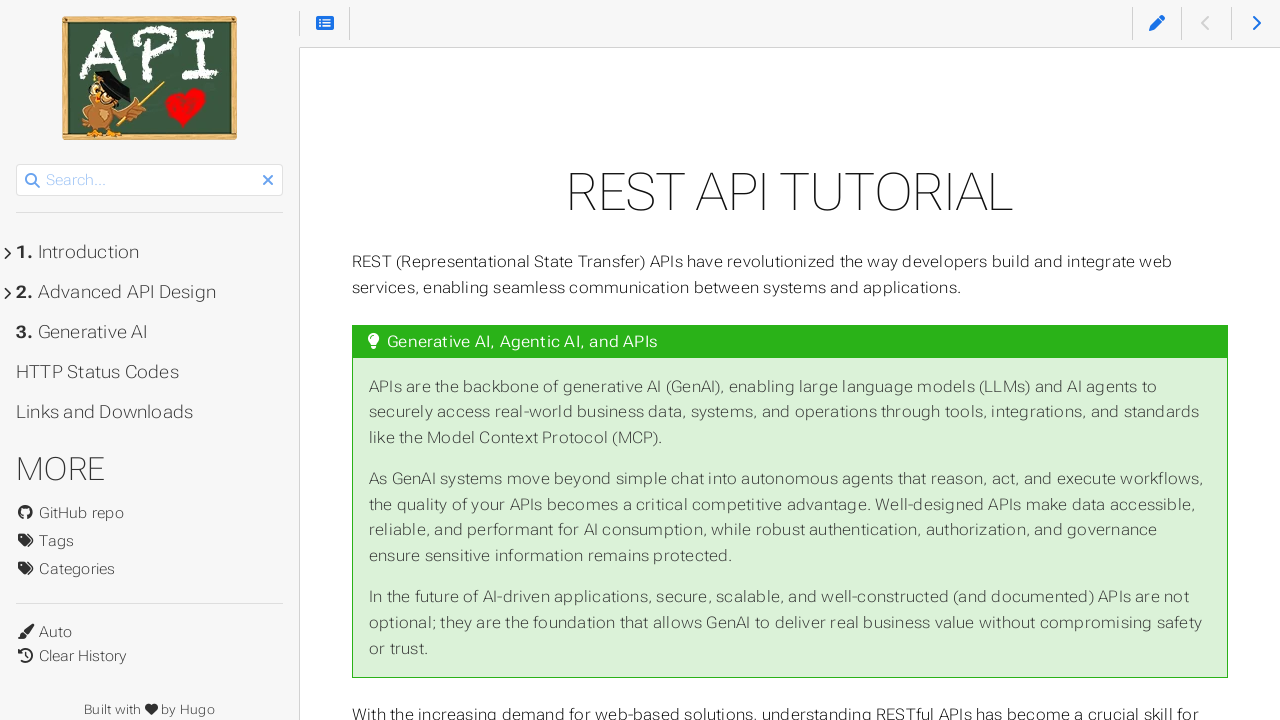

Retrieved new page title: REST API Tutorial
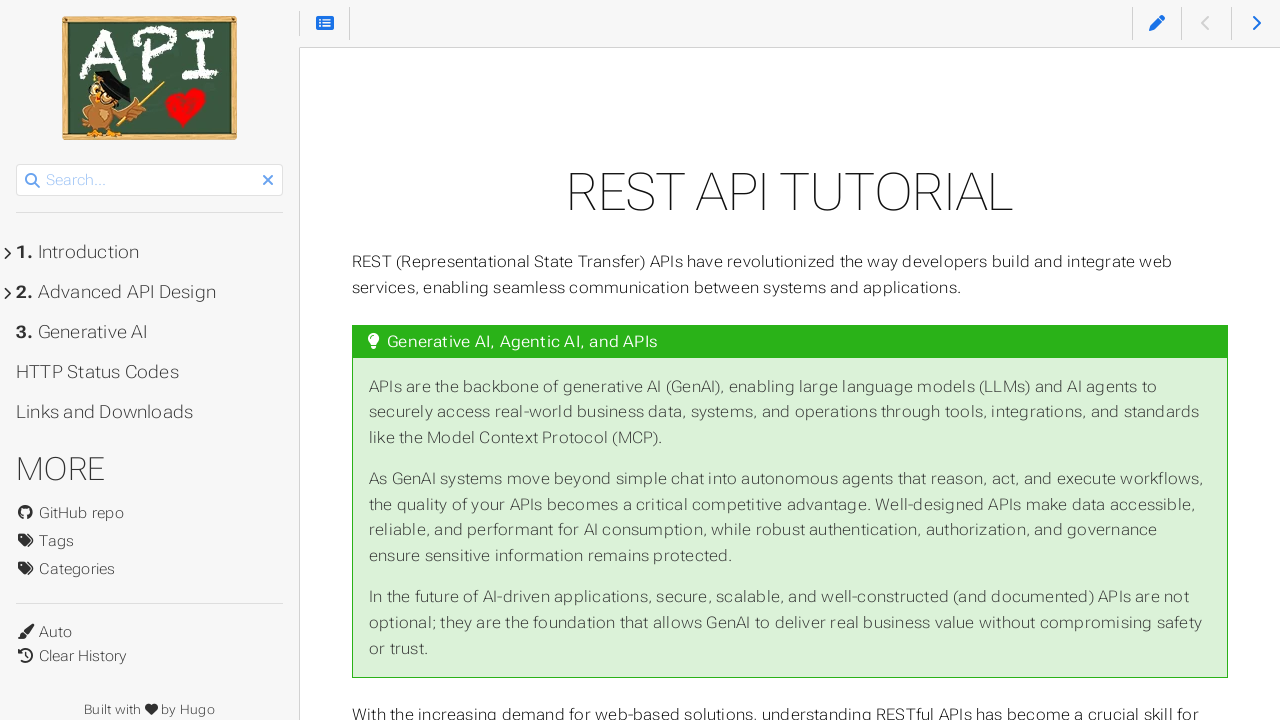

Retrieved link element at index 2
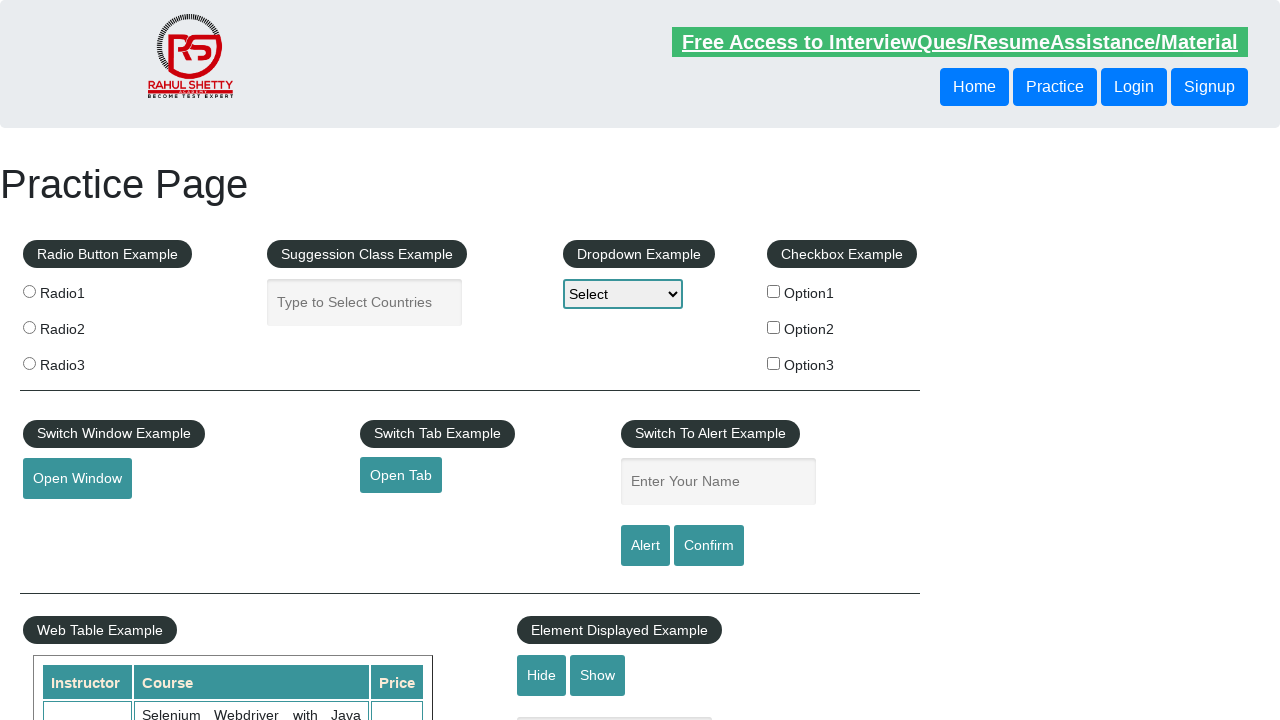

Extracted href attribute: https://www.soapui.org/
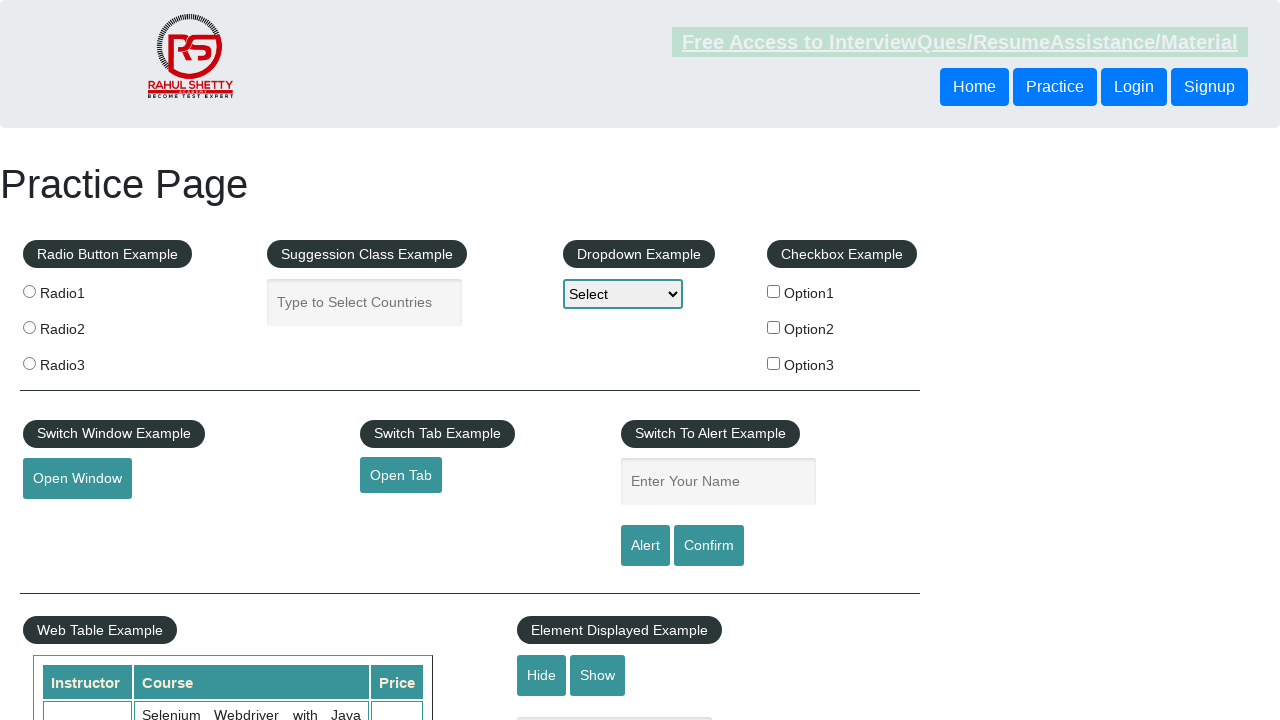

Created new page in context
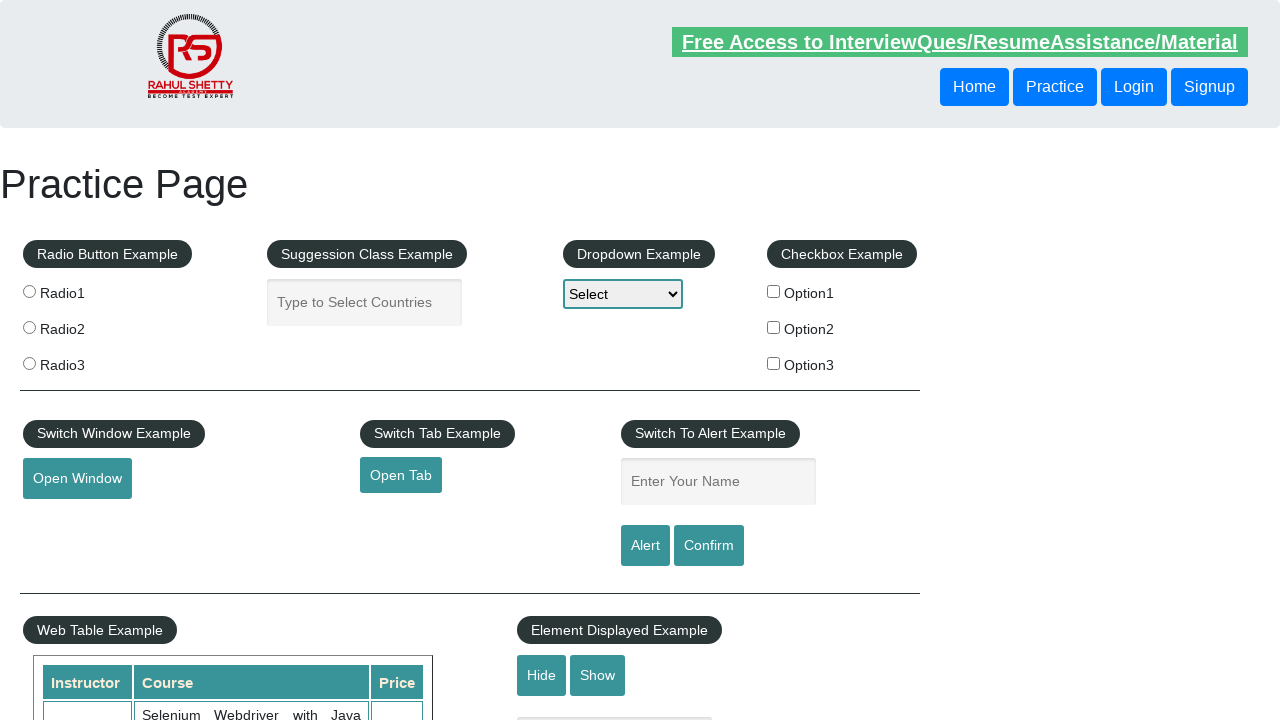

Navigated new page to https://www.soapui.org/
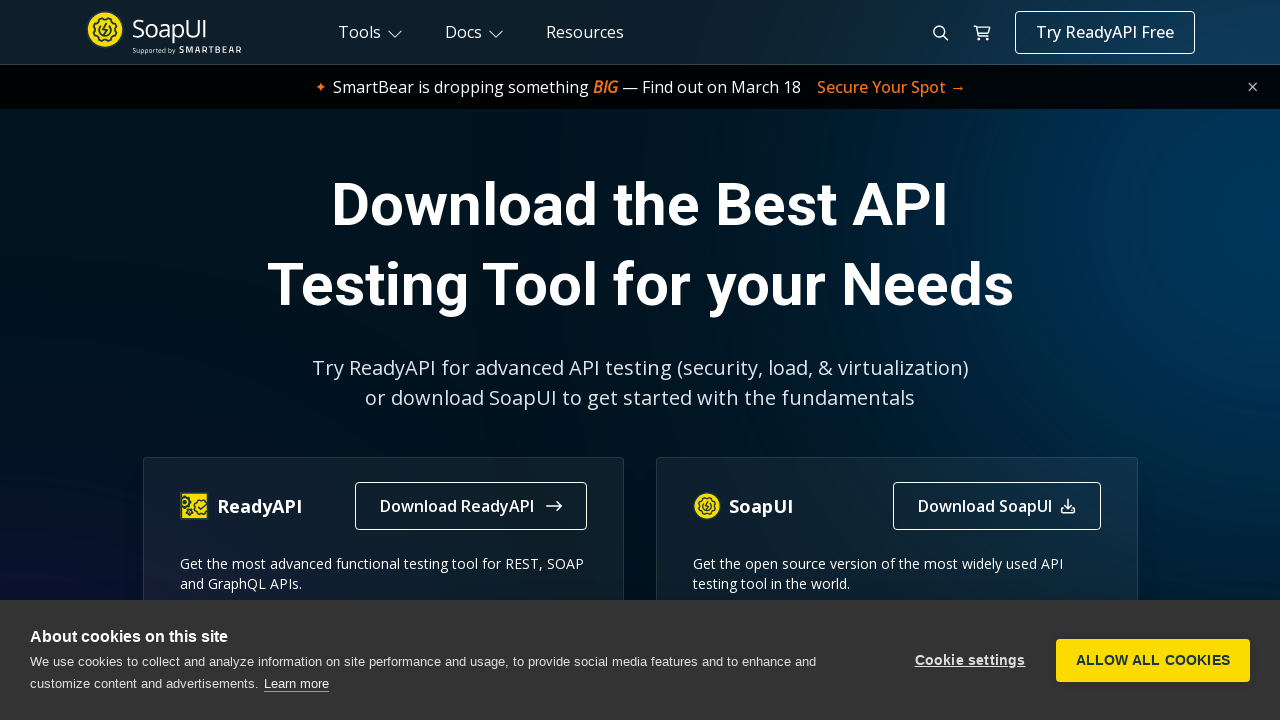

Retrieved new page title: The World’s Most Popular API Testing Tool | SoapUI
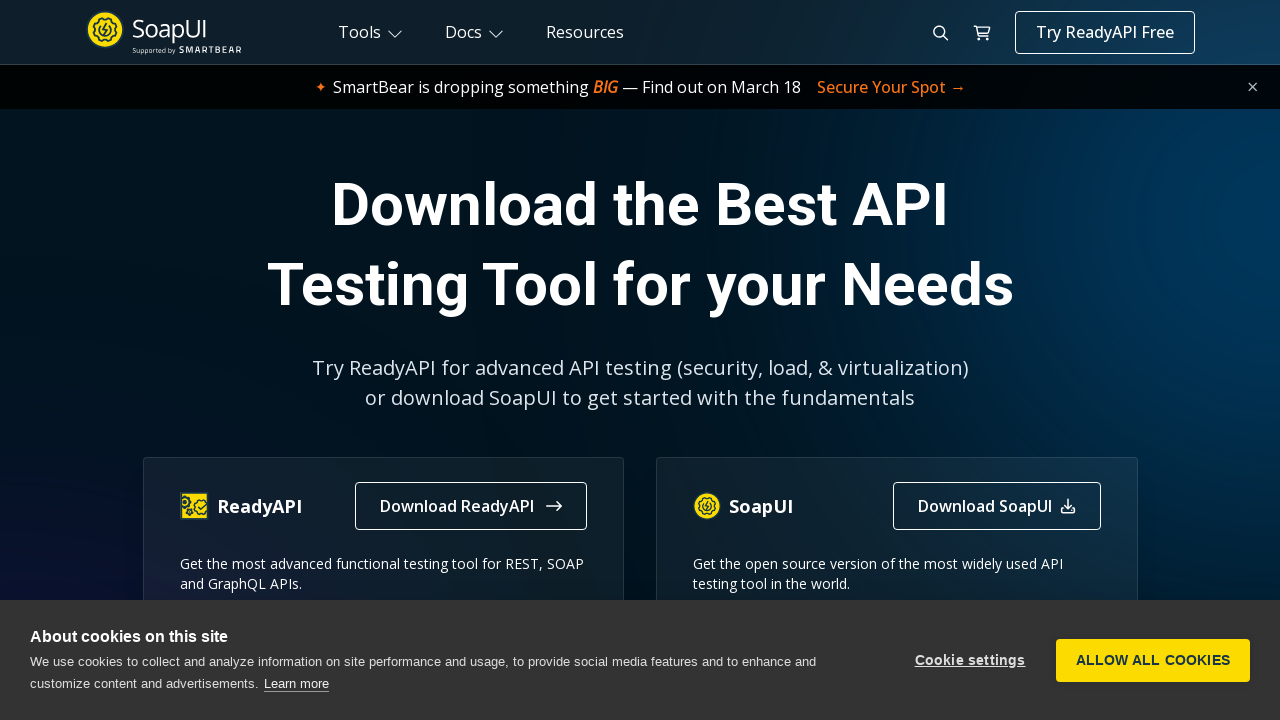

Retrieved link element at index 3
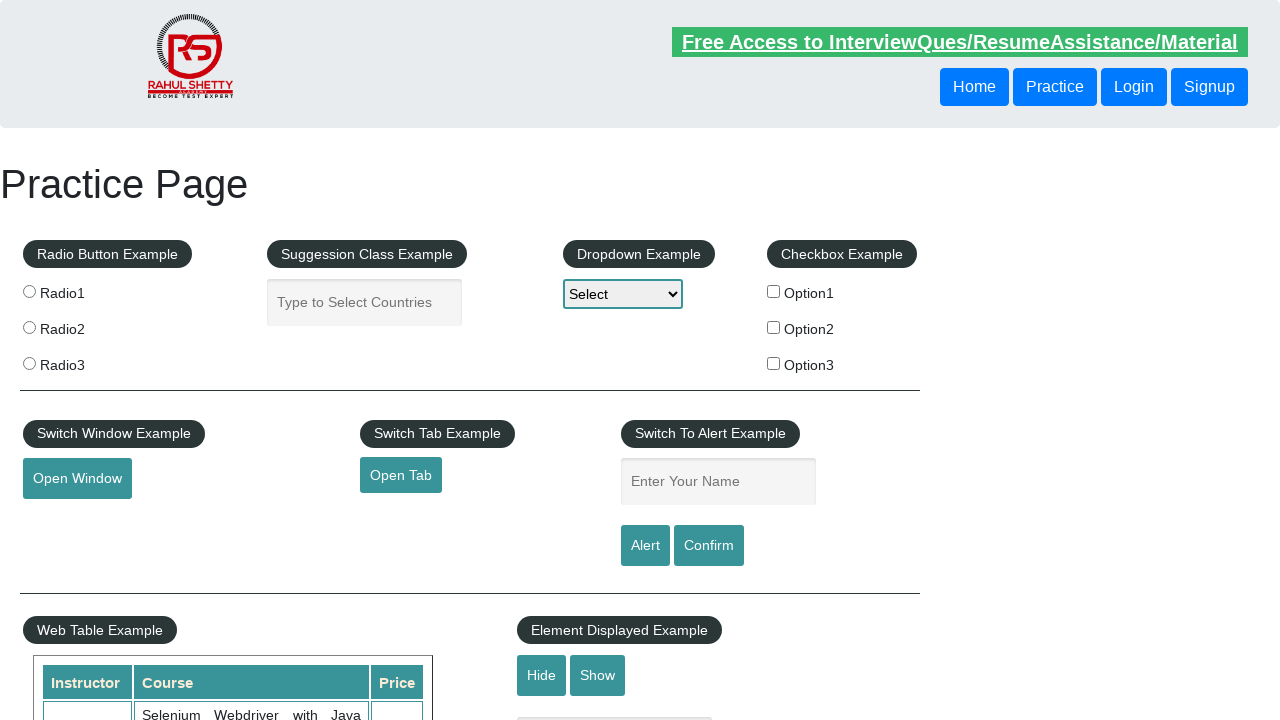

Extracted href attribute: https://courses.rahulshettyacademy.com/p/appium-tutorial
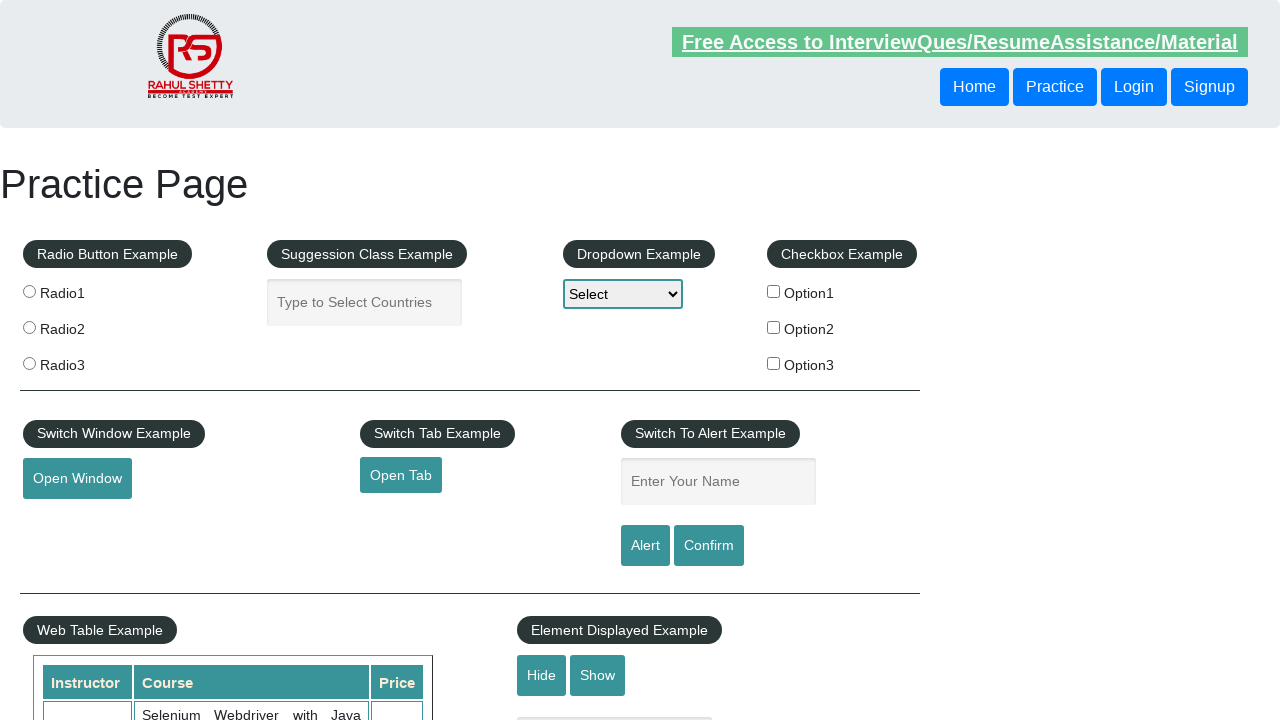

Created new page in context
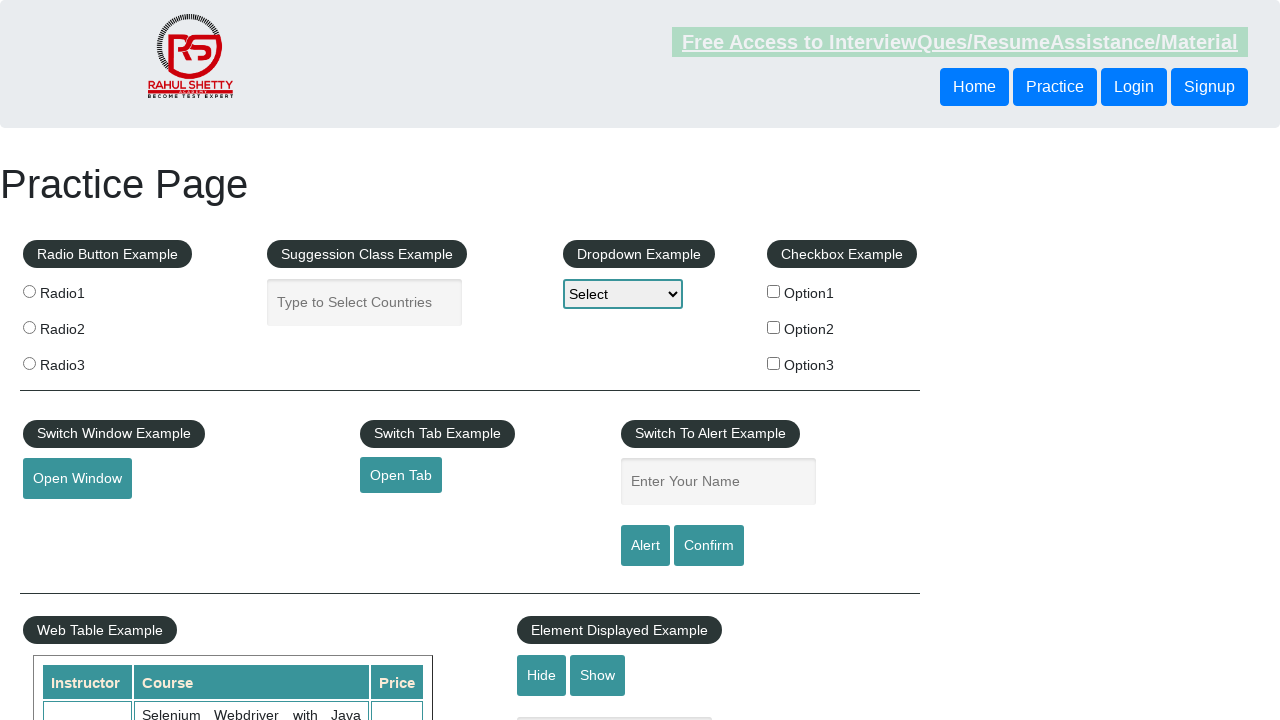

Navigated new page to https://courses.rahulshettyacademy.com/p/appium-tutorial
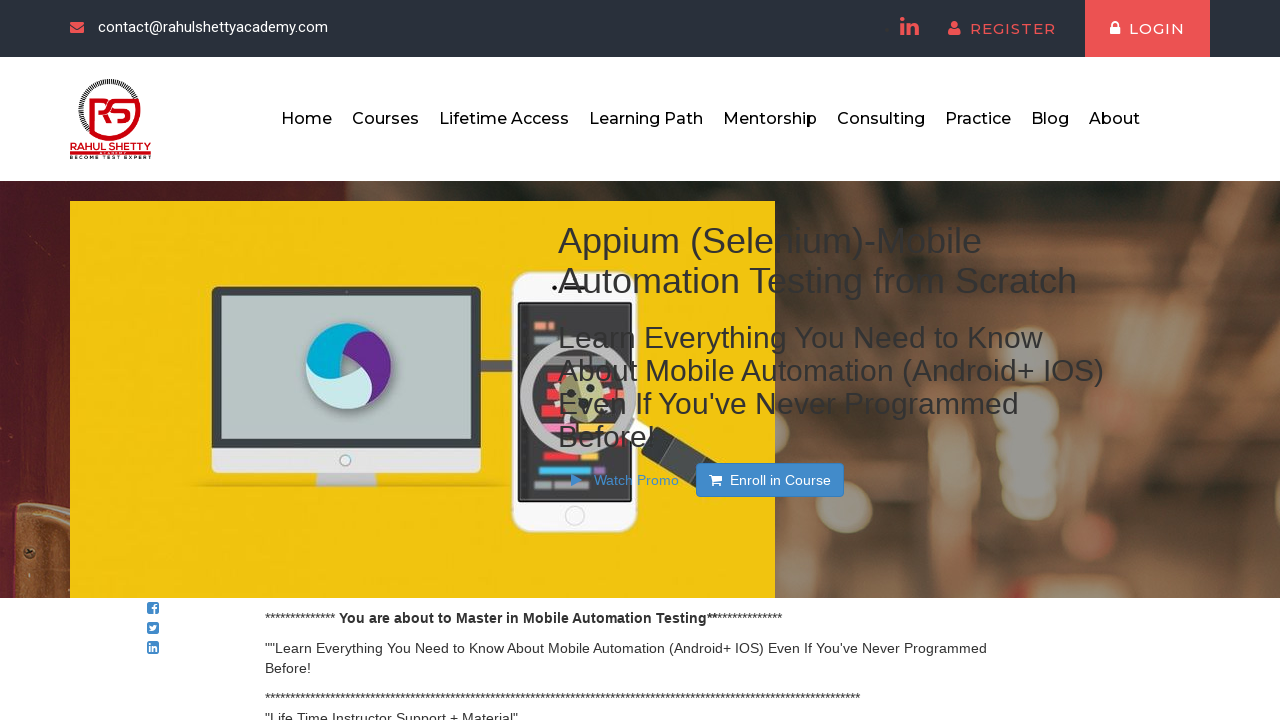

Retrieved new page title: Appium tutorial for Mobile Apps testing | RahulShetty Academy | Rahul
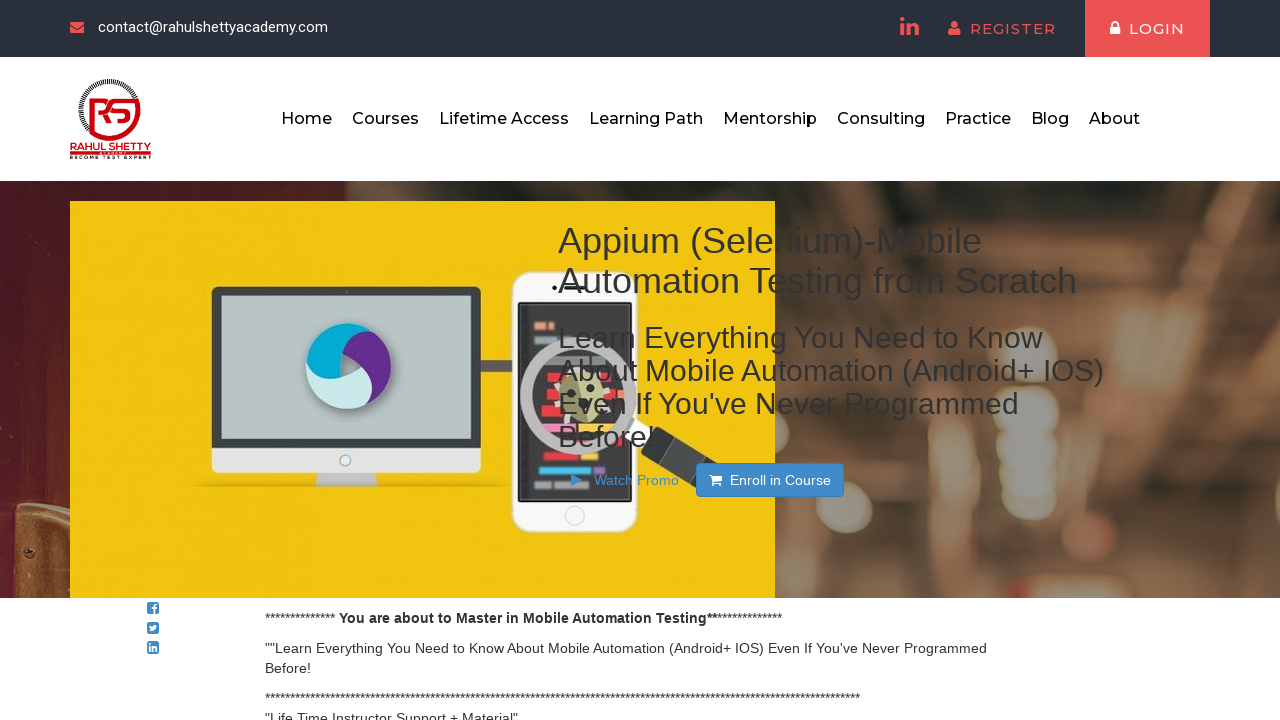

Retrieved link element at index 4
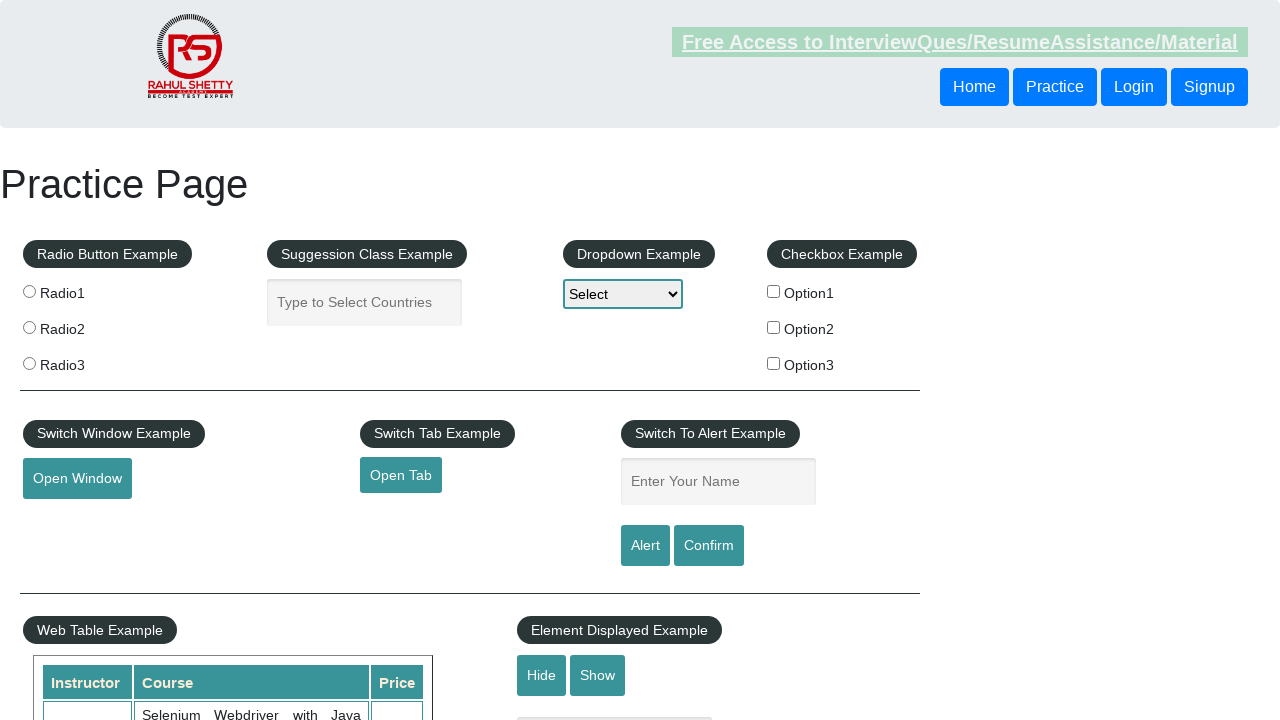

Extracted href attribute: https://jmeter.apache.org/
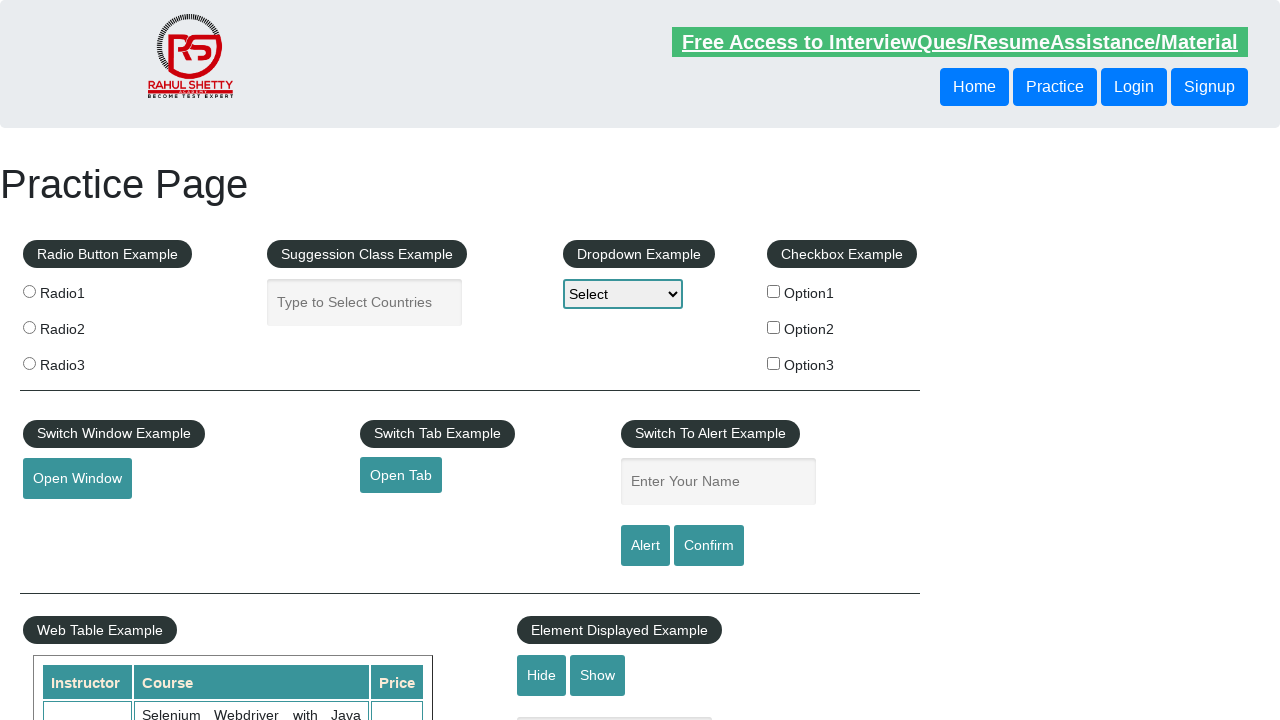

Created new page in context
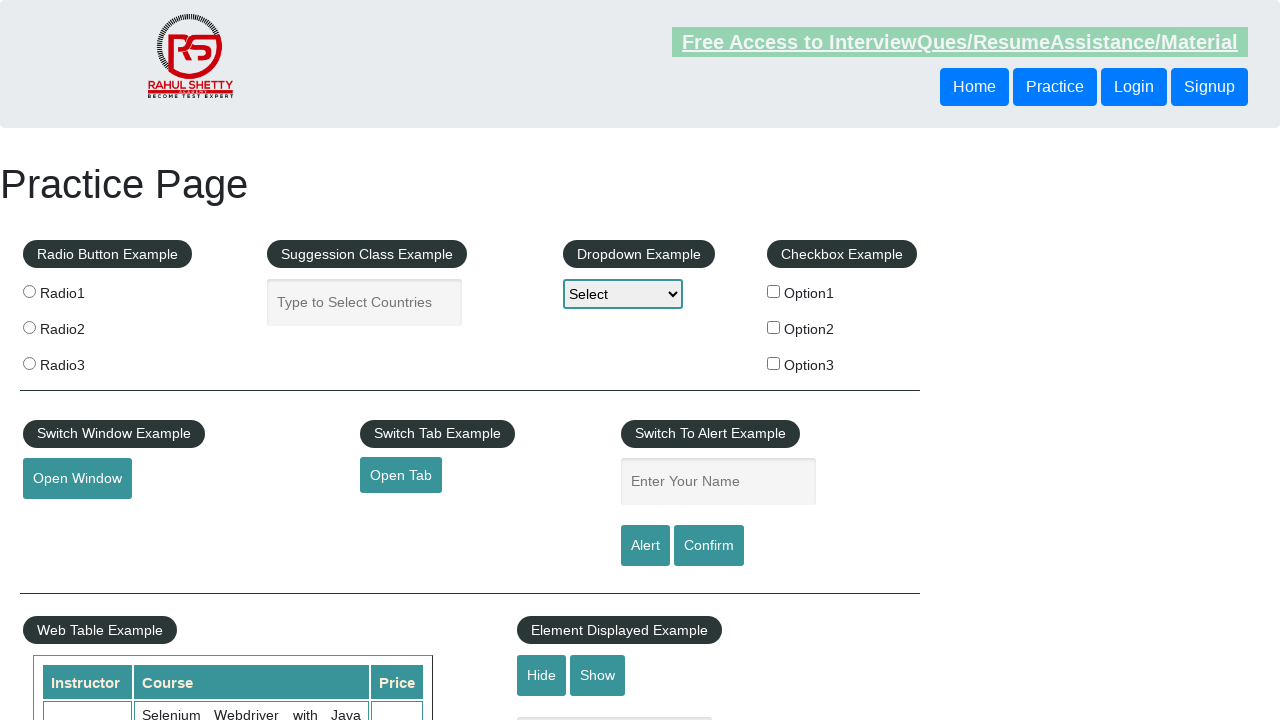

Navigated new page to https://jmeter.apache.org/
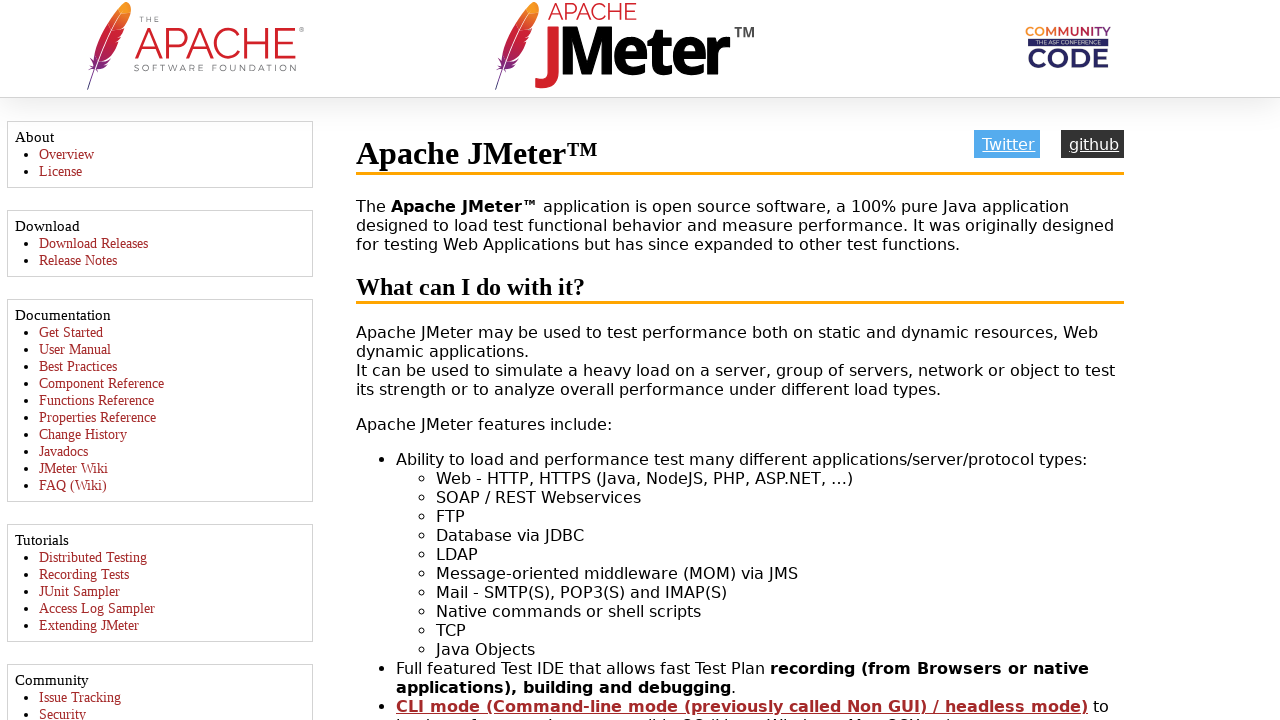

Retrieved new page title: Apache JMeter - Apache JMeter™
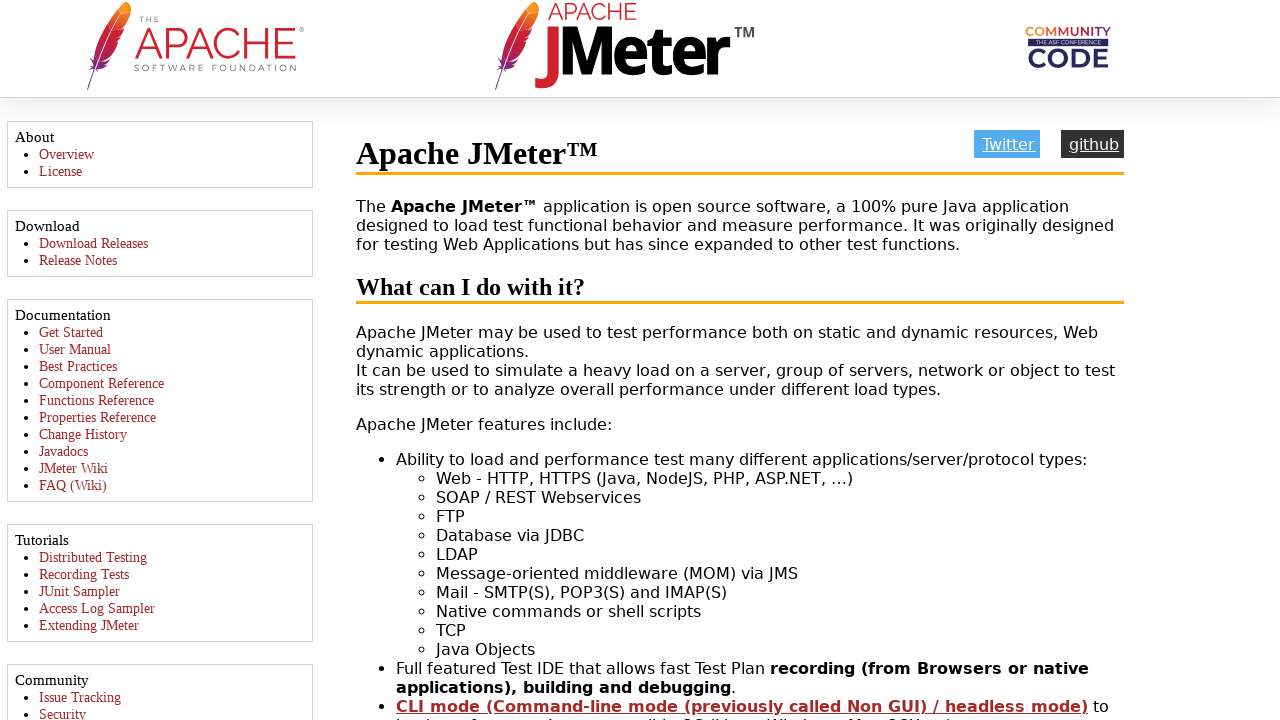

Retrieved original page title: Practice Page
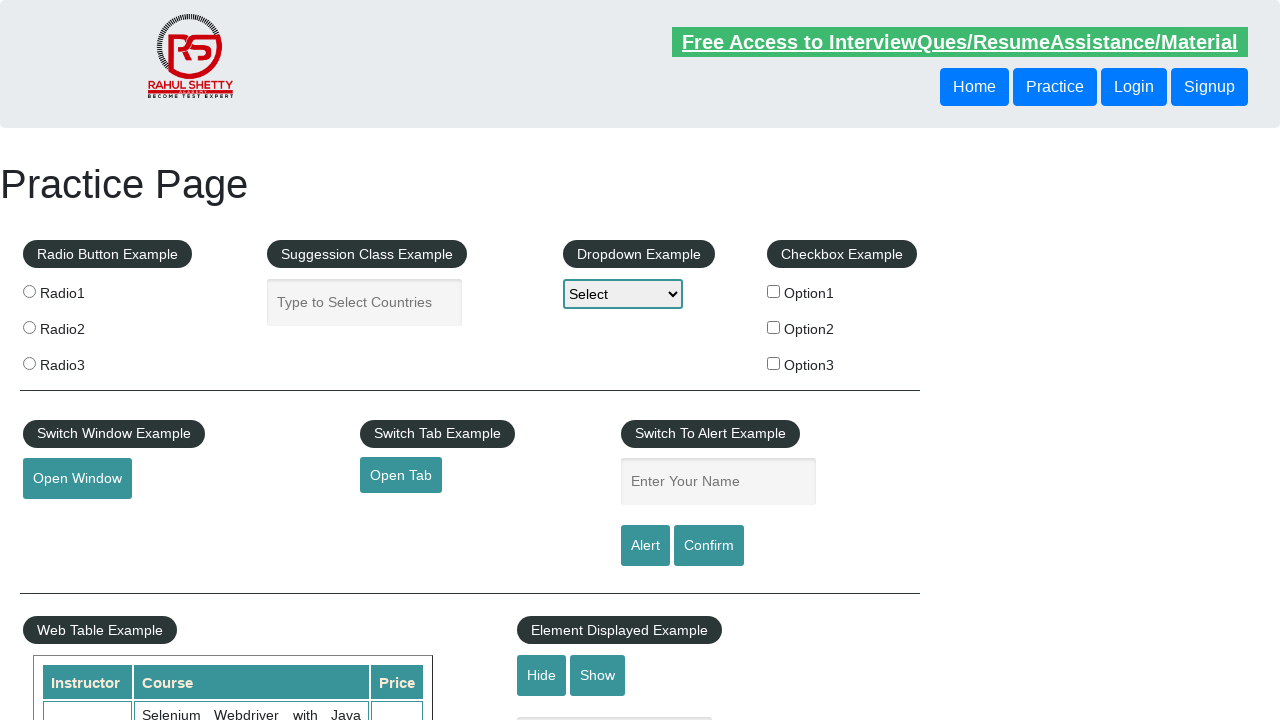

Closed an opened page
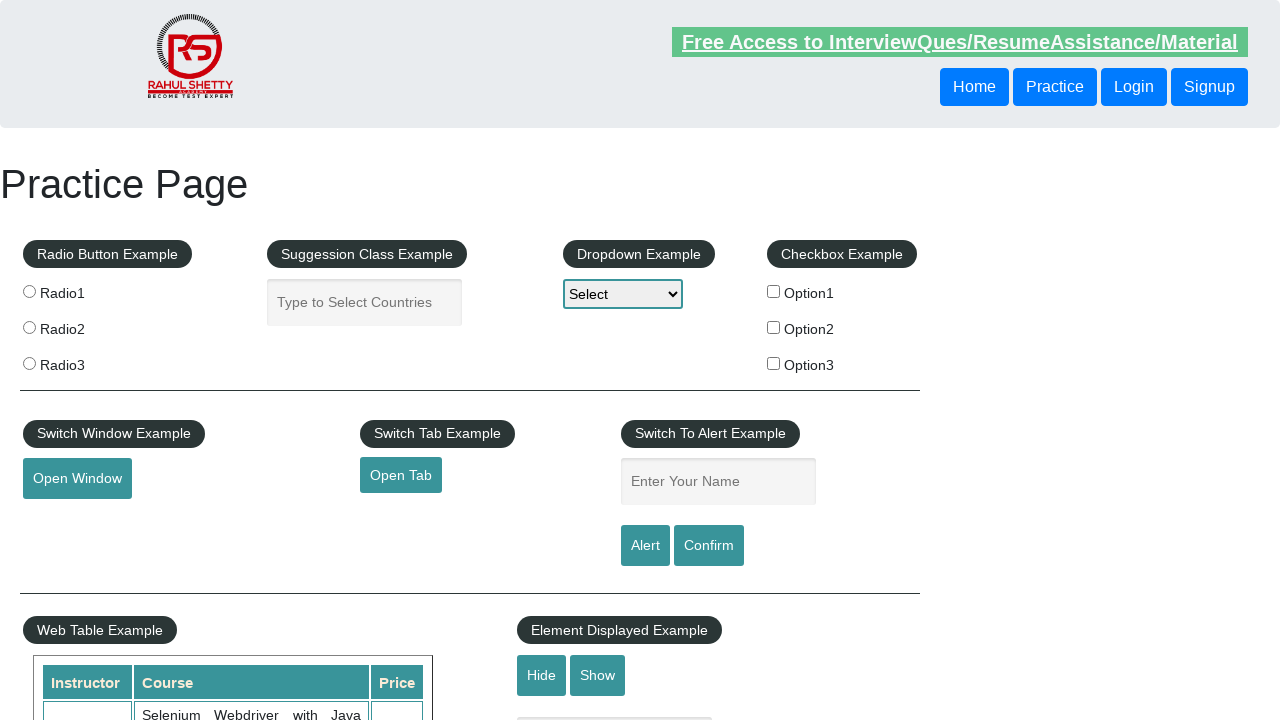

Closed an opened page
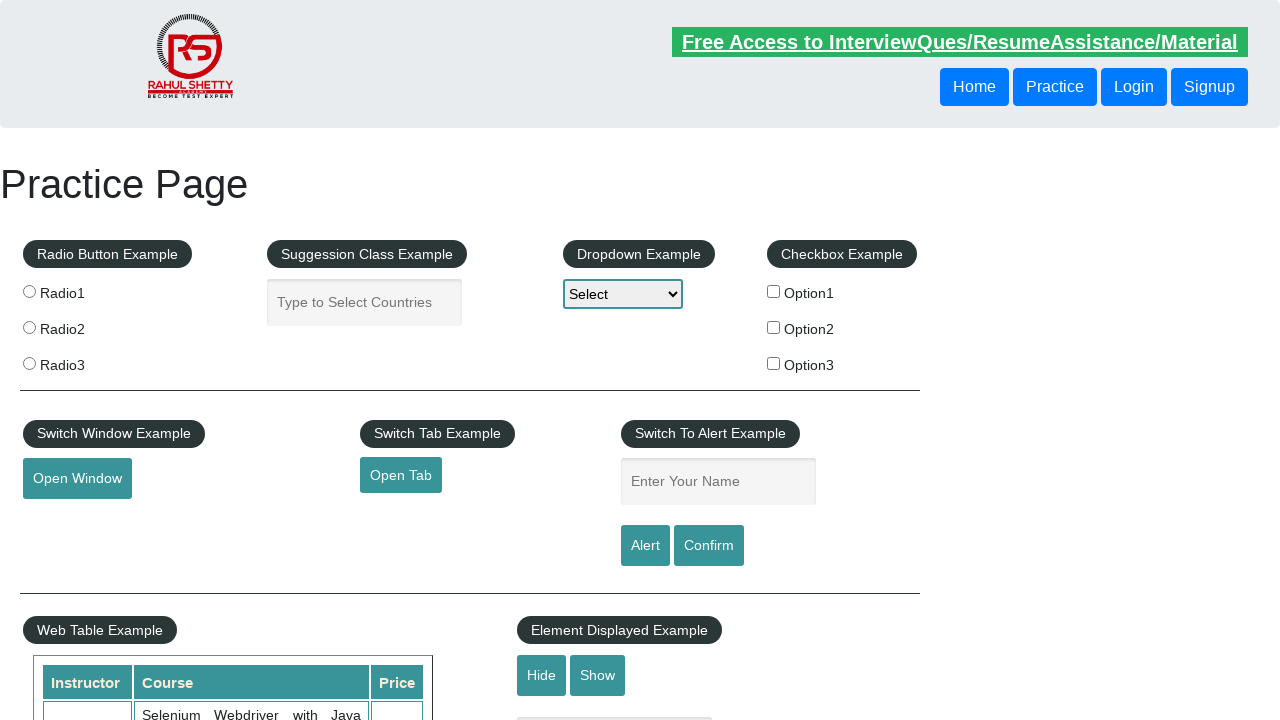

Closed an opened page
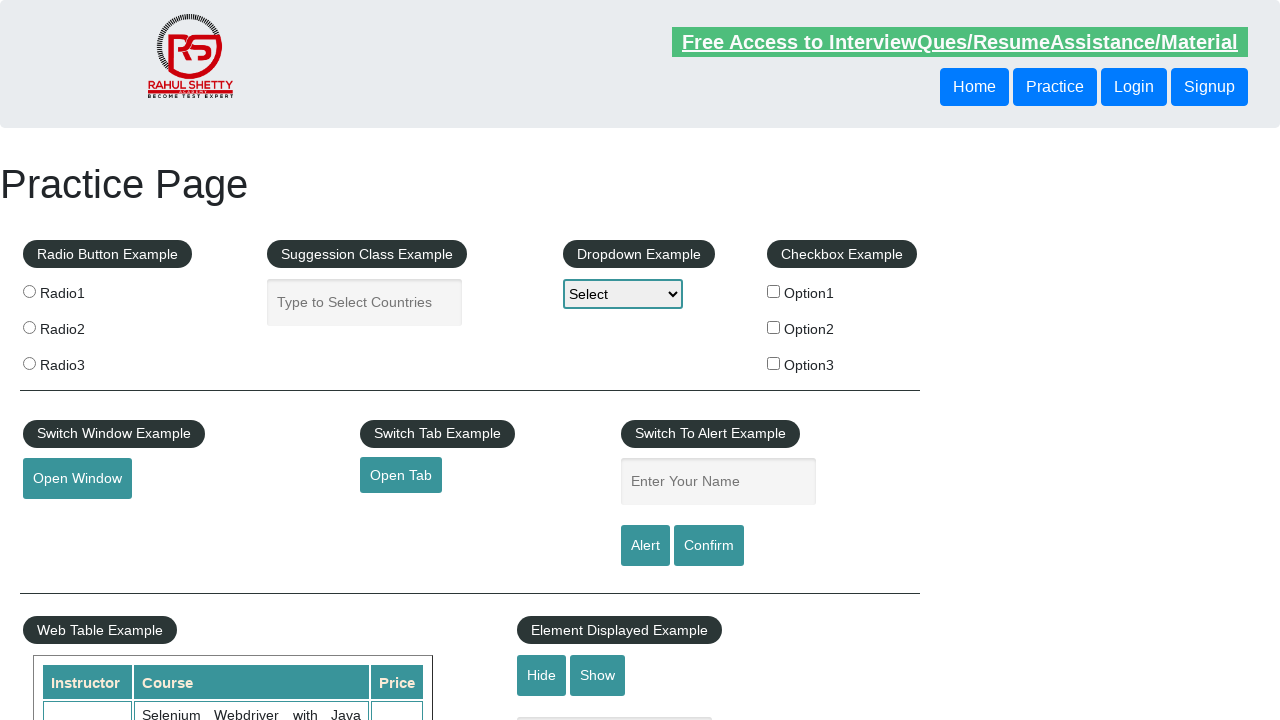

Closed an opened page
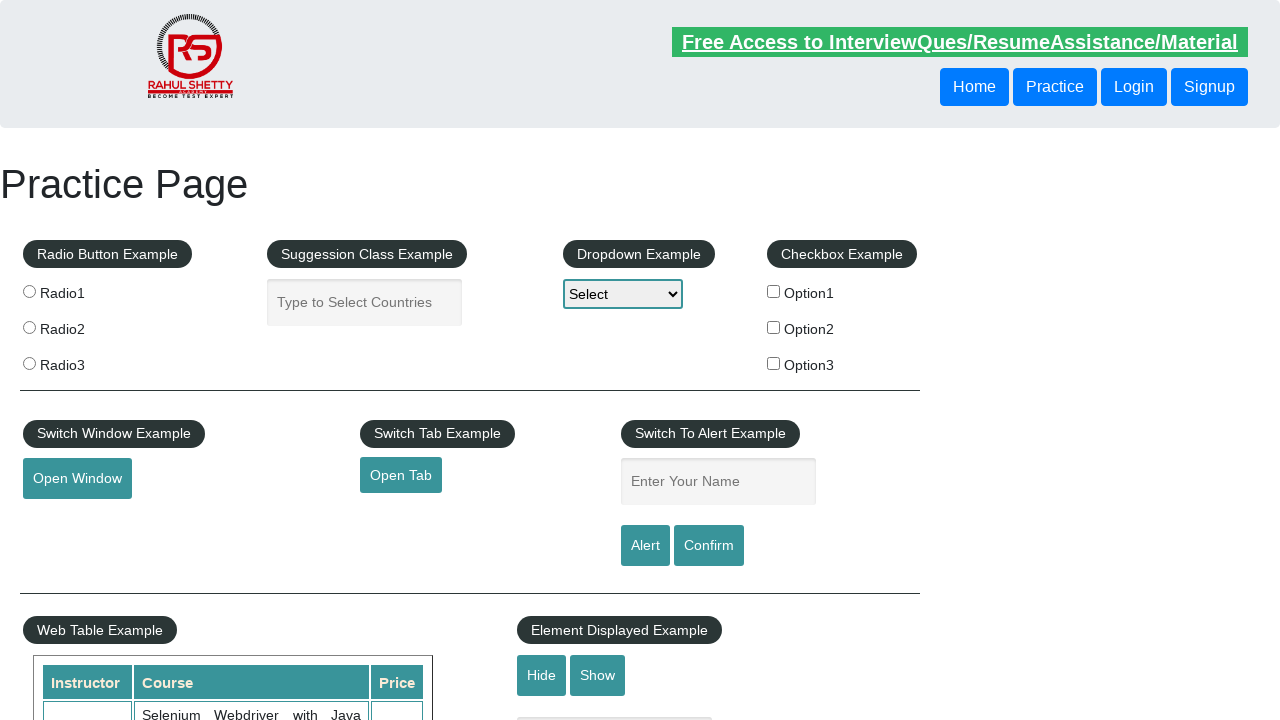

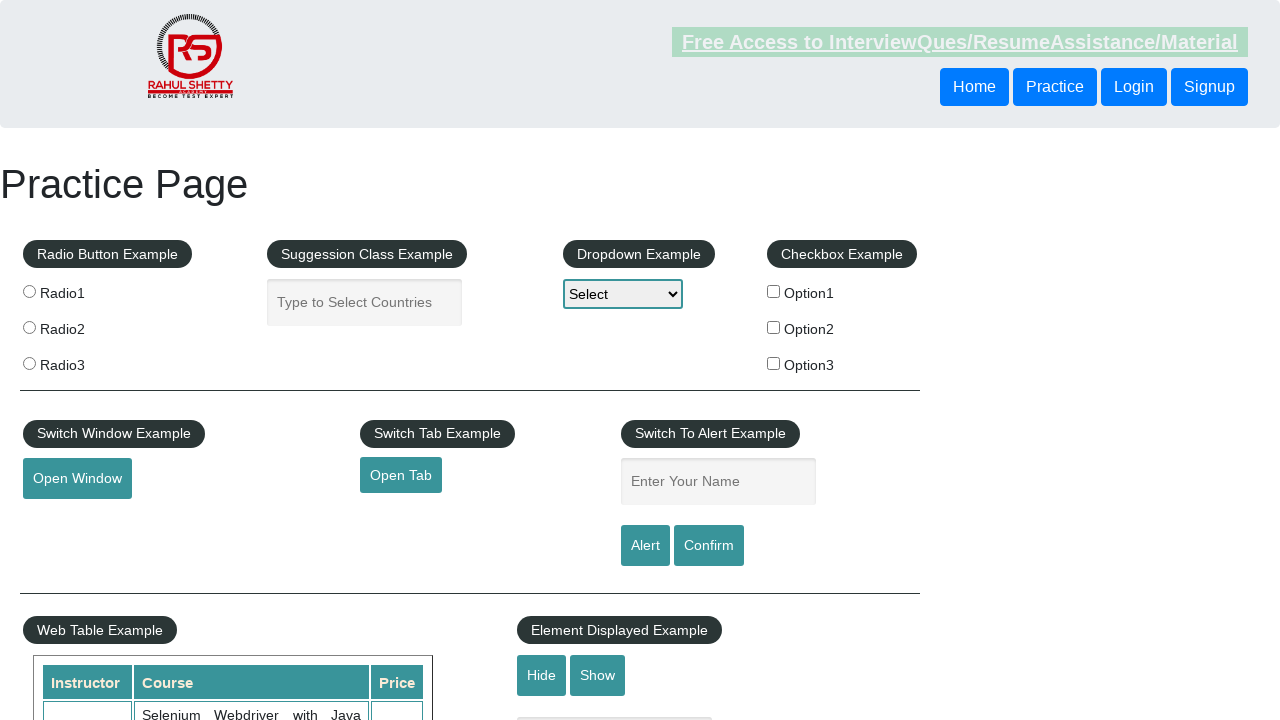